Navigates to Tokopedia search results page for a product query and scrolls through the page to load more products.

Starting URL: https://www.tokopedia.com/search?page=1&q=laptop

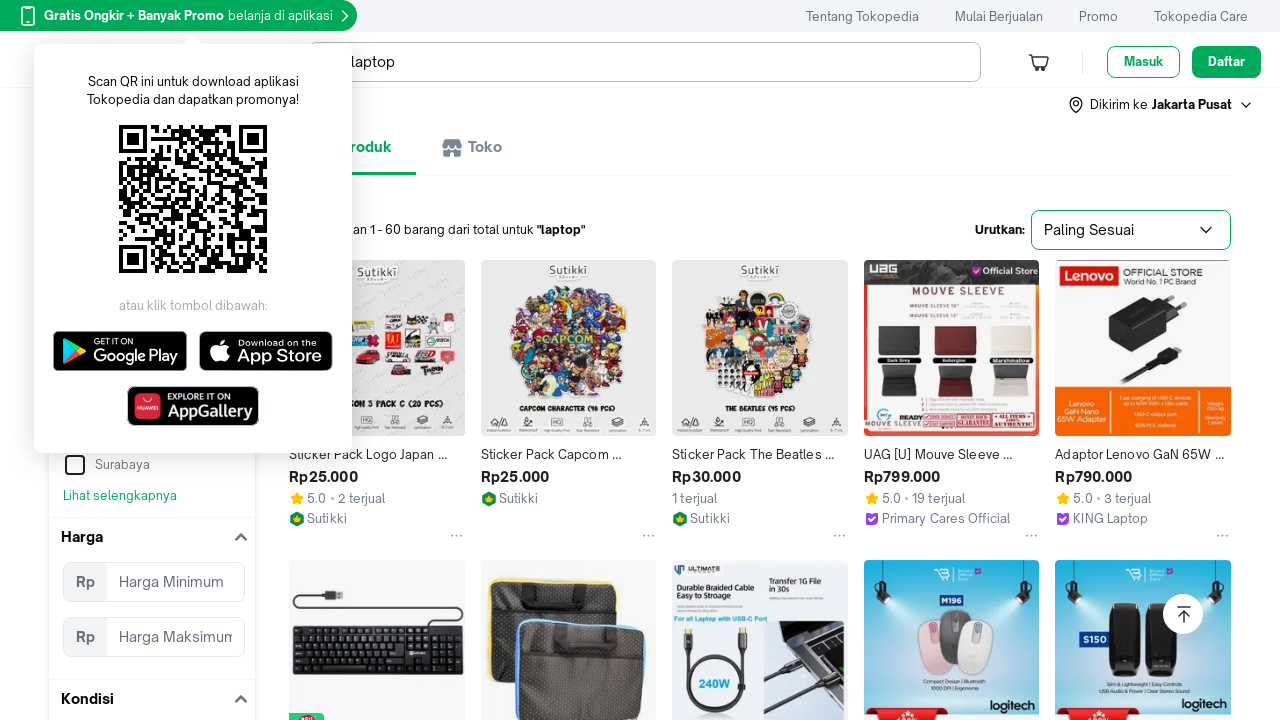

Waited 5 seconds for page to load
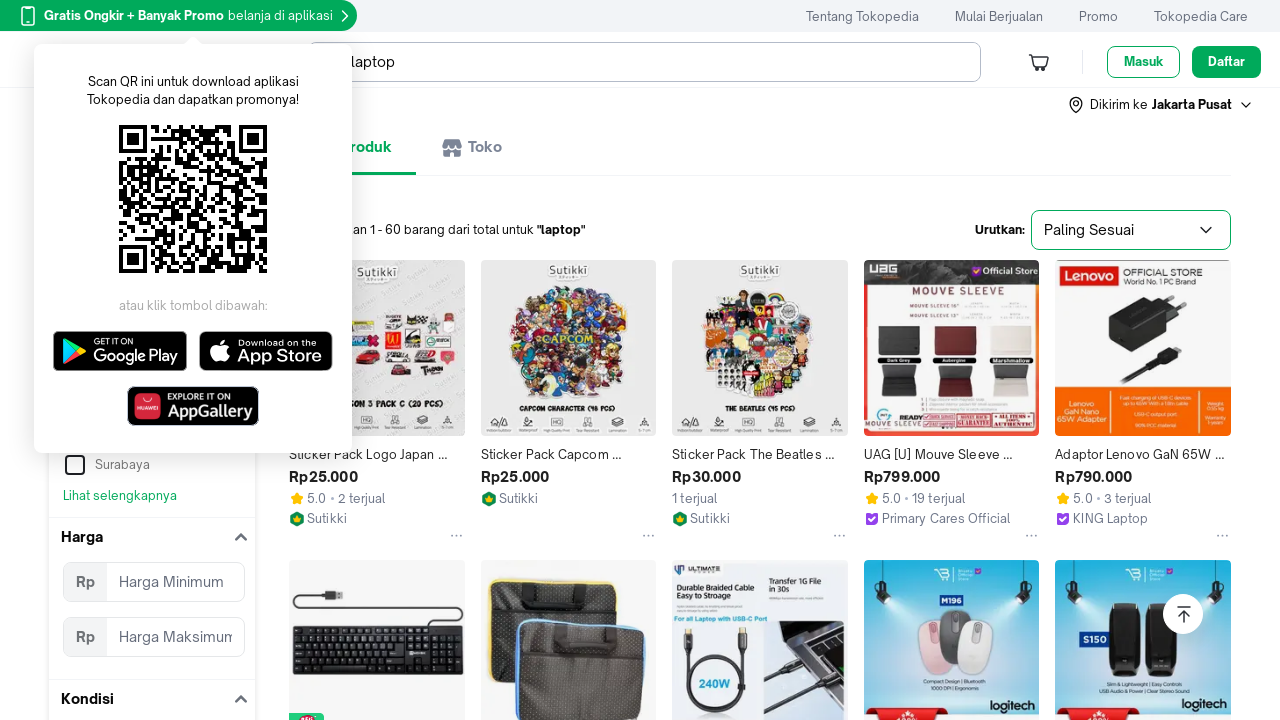

Scrolled page to position 1000px (first scroll iteration)
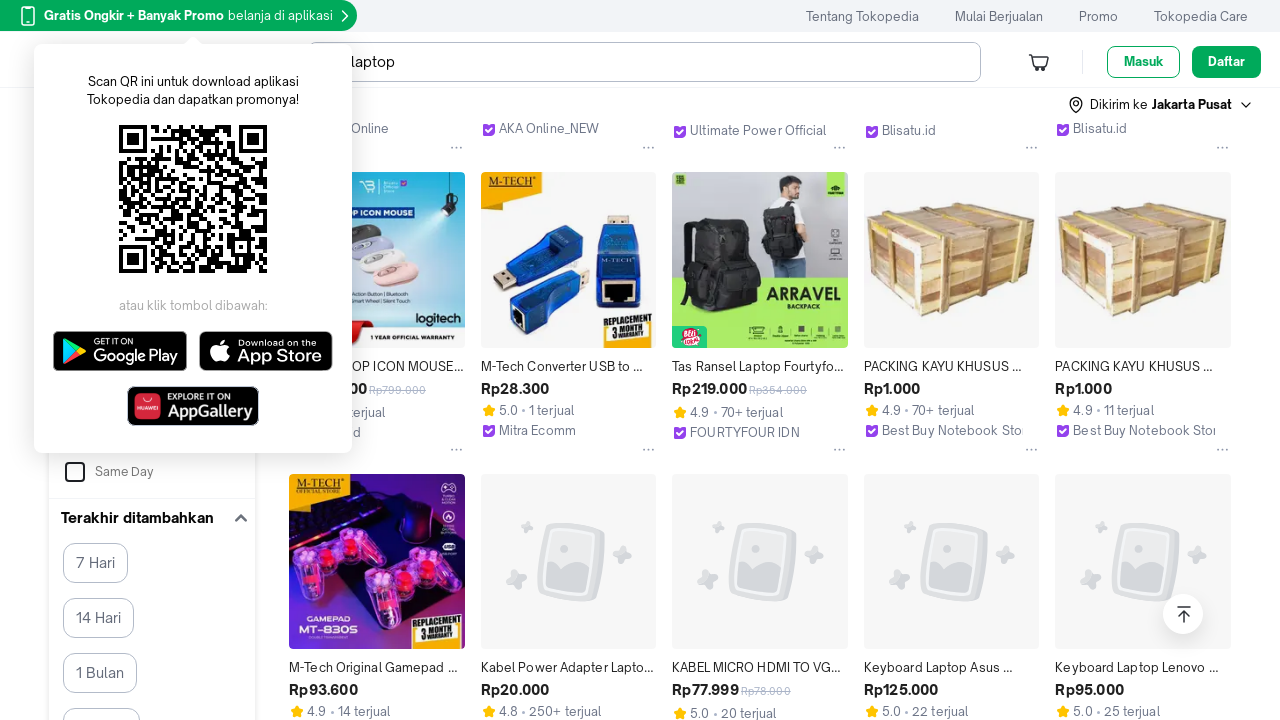

Waited 2 seconds after first scroll
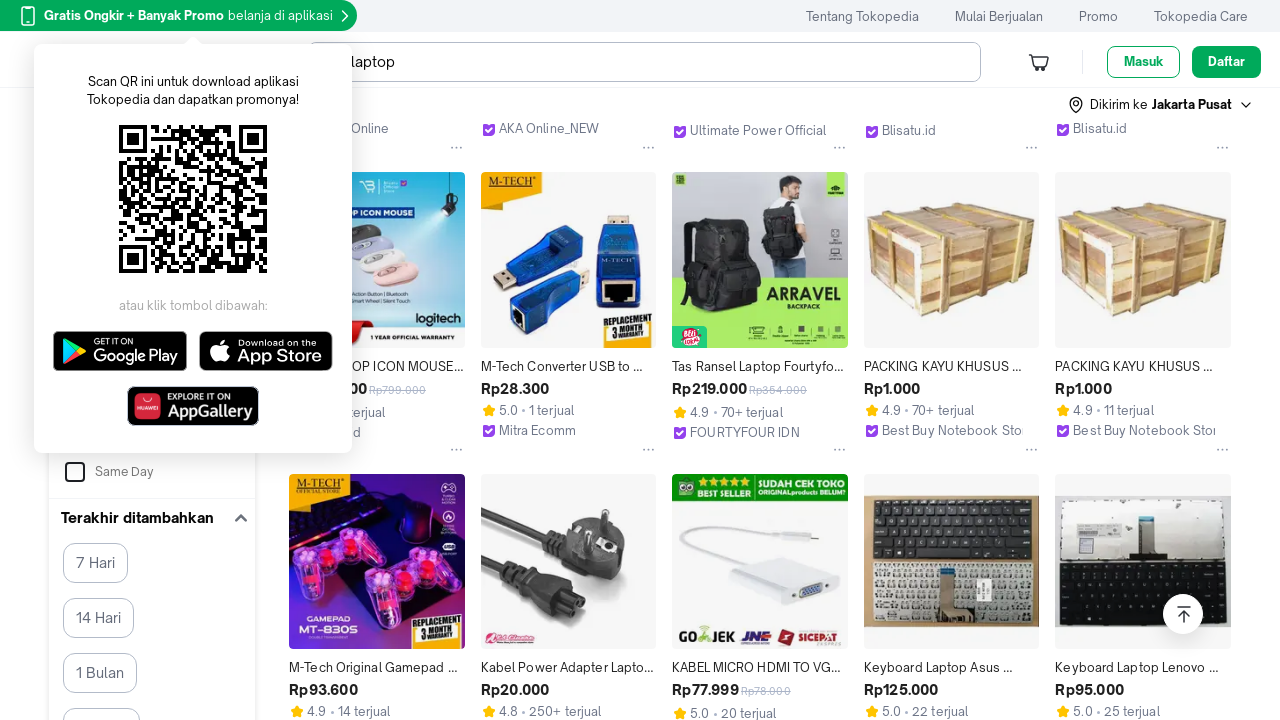

Scrolled page to position 2000px
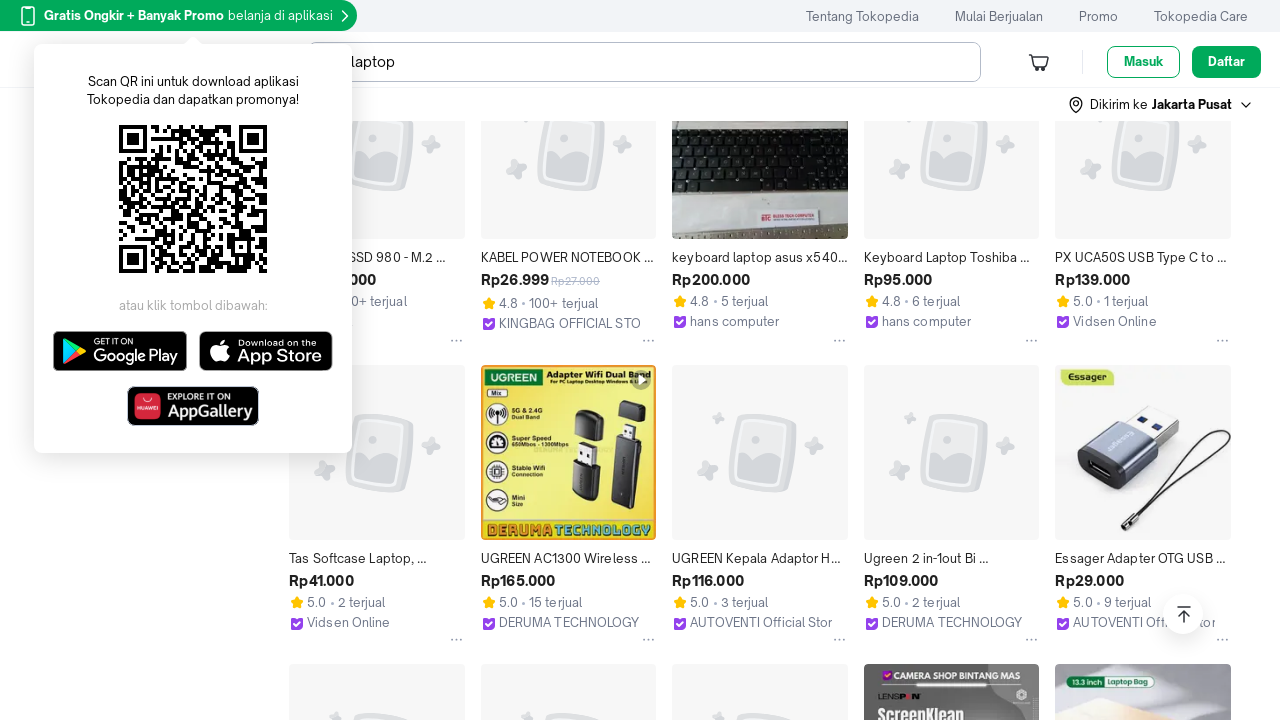

Waited 2 seconds after second scroll
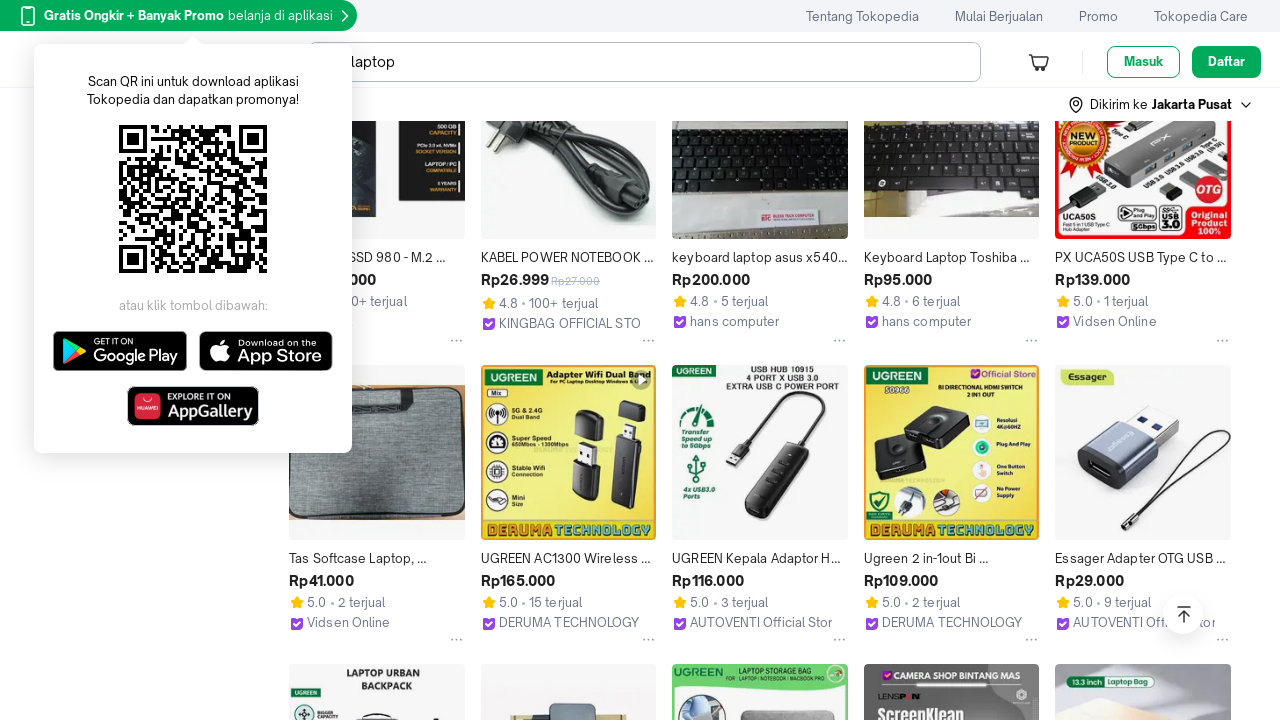

Scrolled page to position 3000px
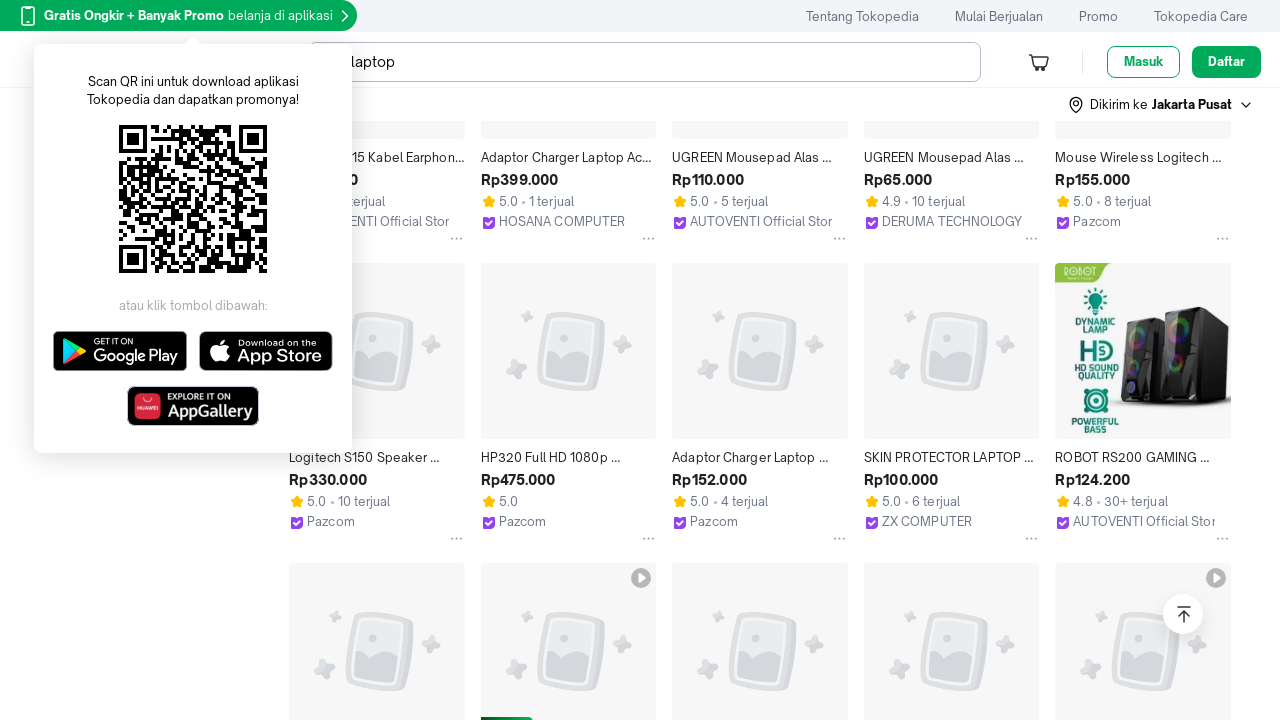

Waited 2 seconds after third scroll
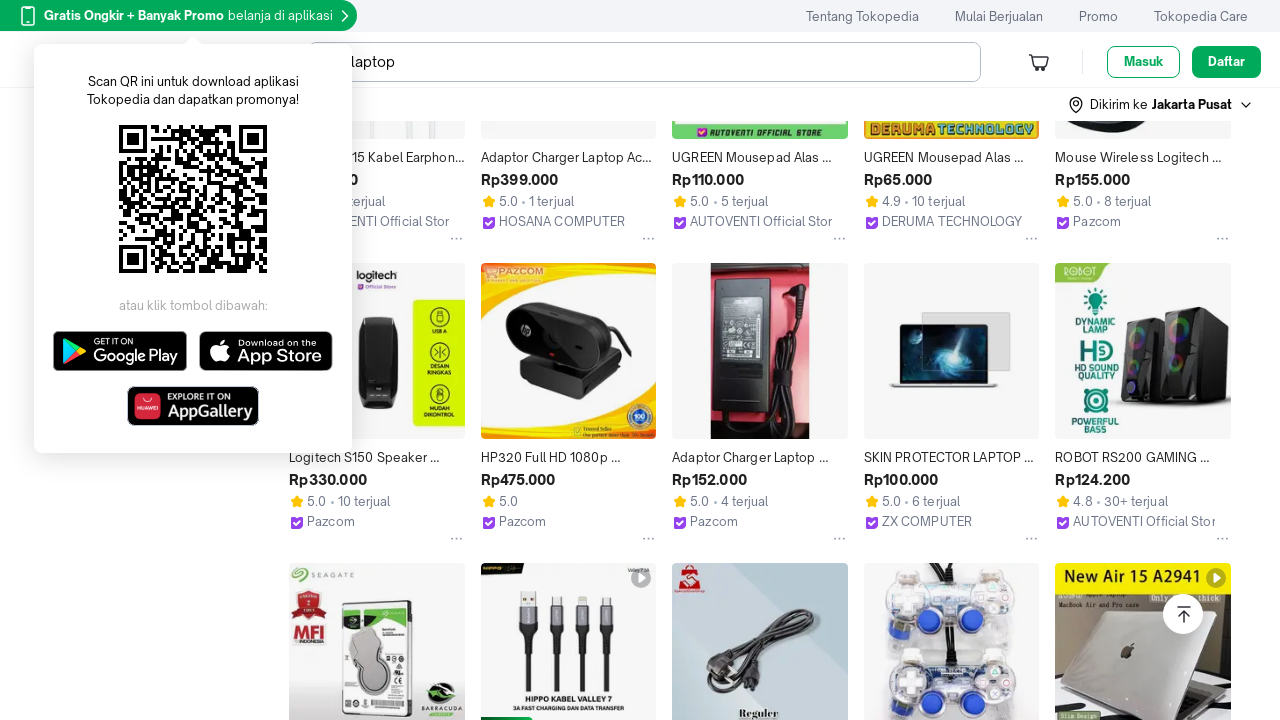

Waited 5 seconds before second scroll iteration
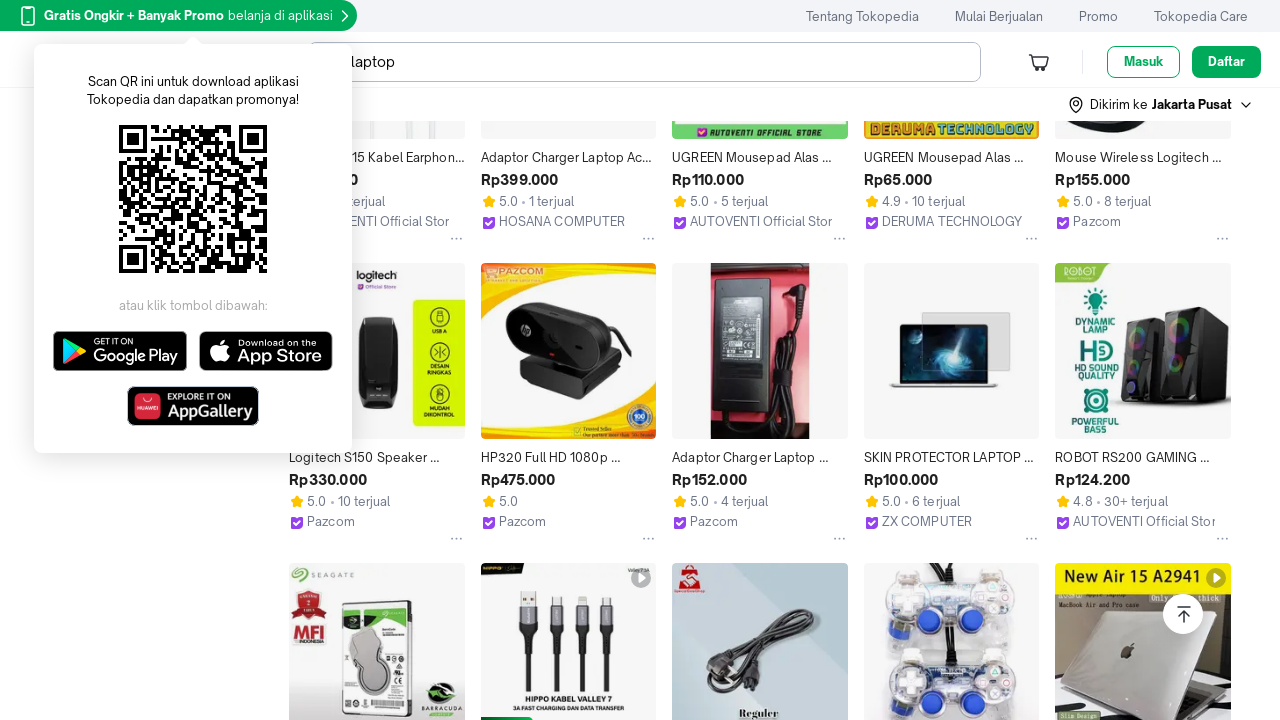

Scrolled page to position 1000px (second scroll iteration)
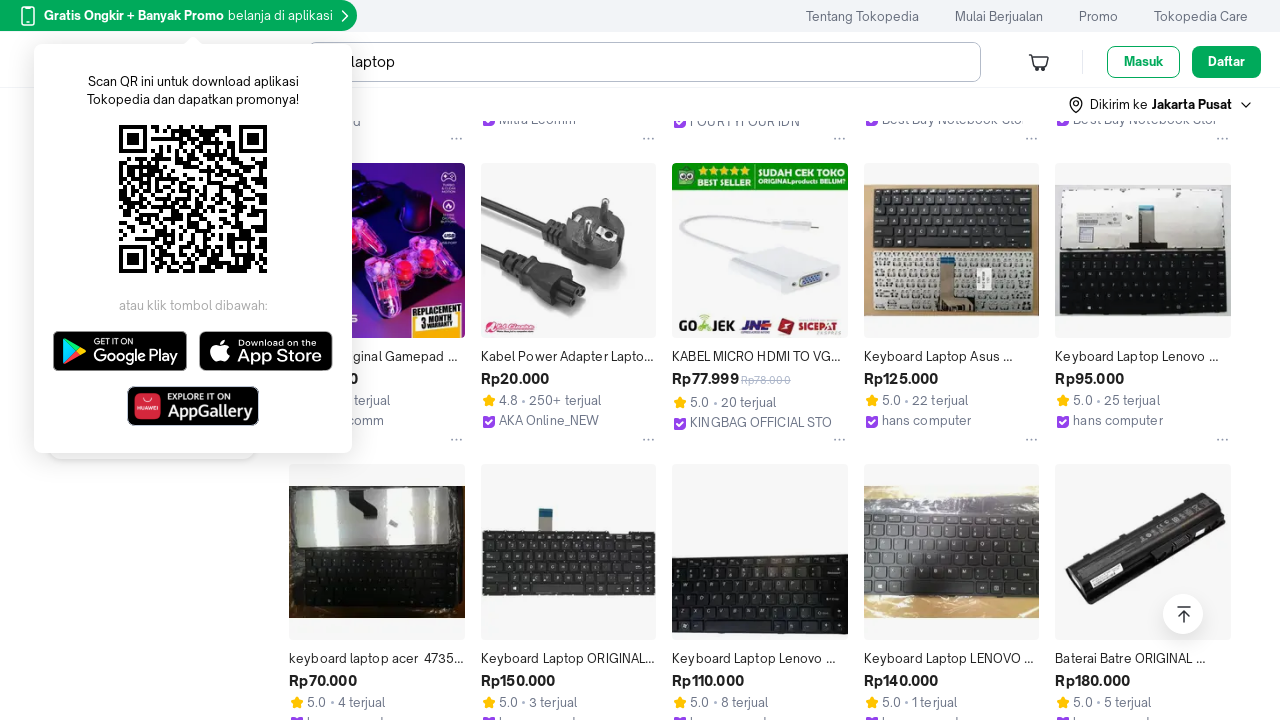

Waited 2 seconds after scroll
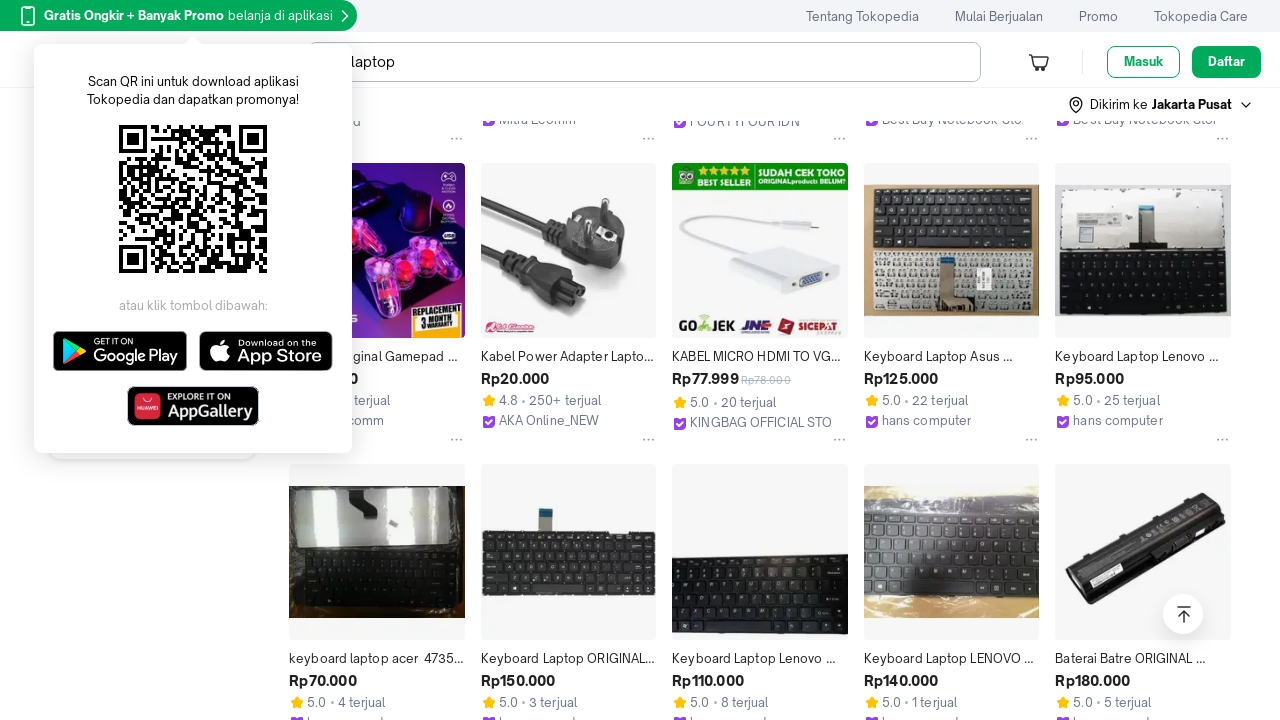

Scrolled page to position 2000px
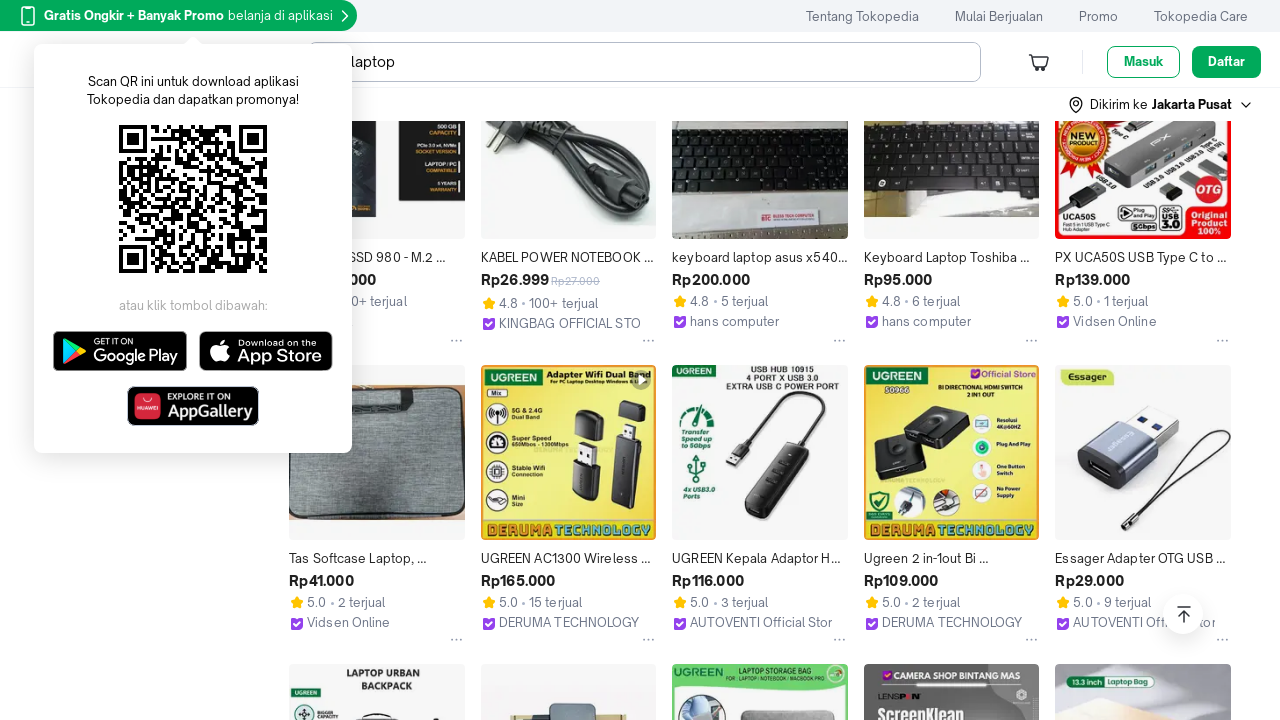

Waited 2 seconds after scroll
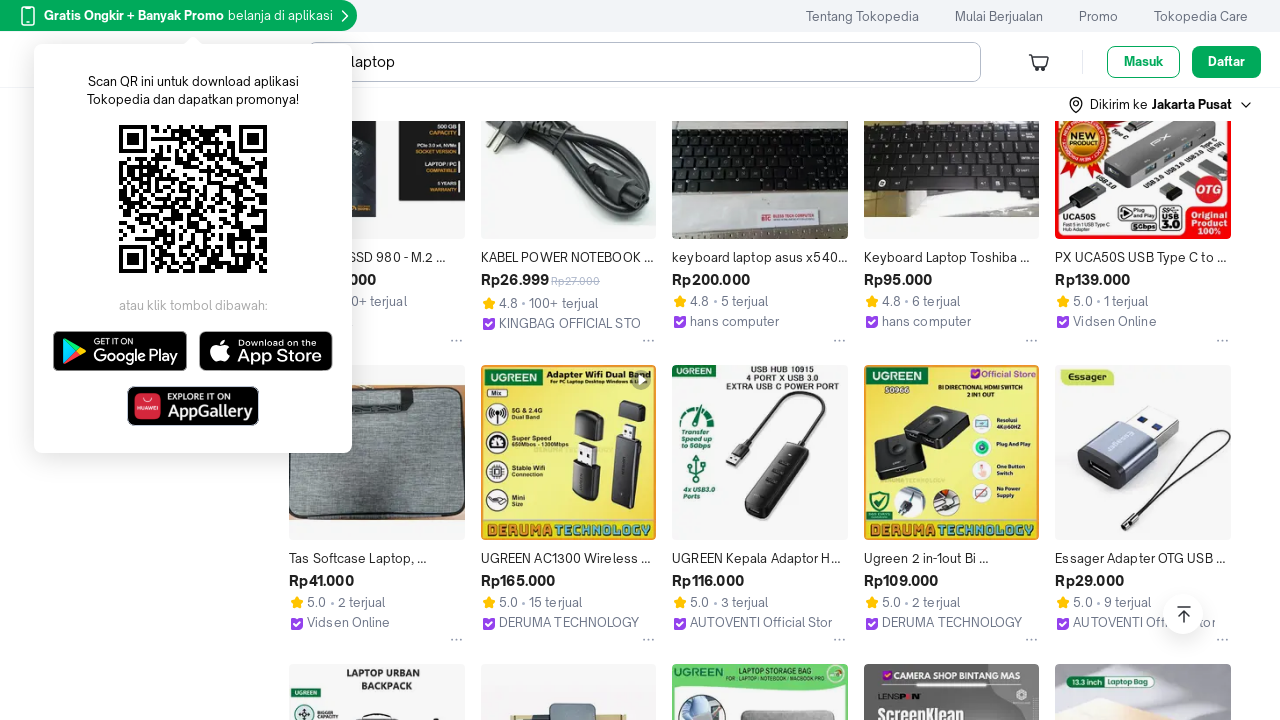

Scrolled page to position 3000px
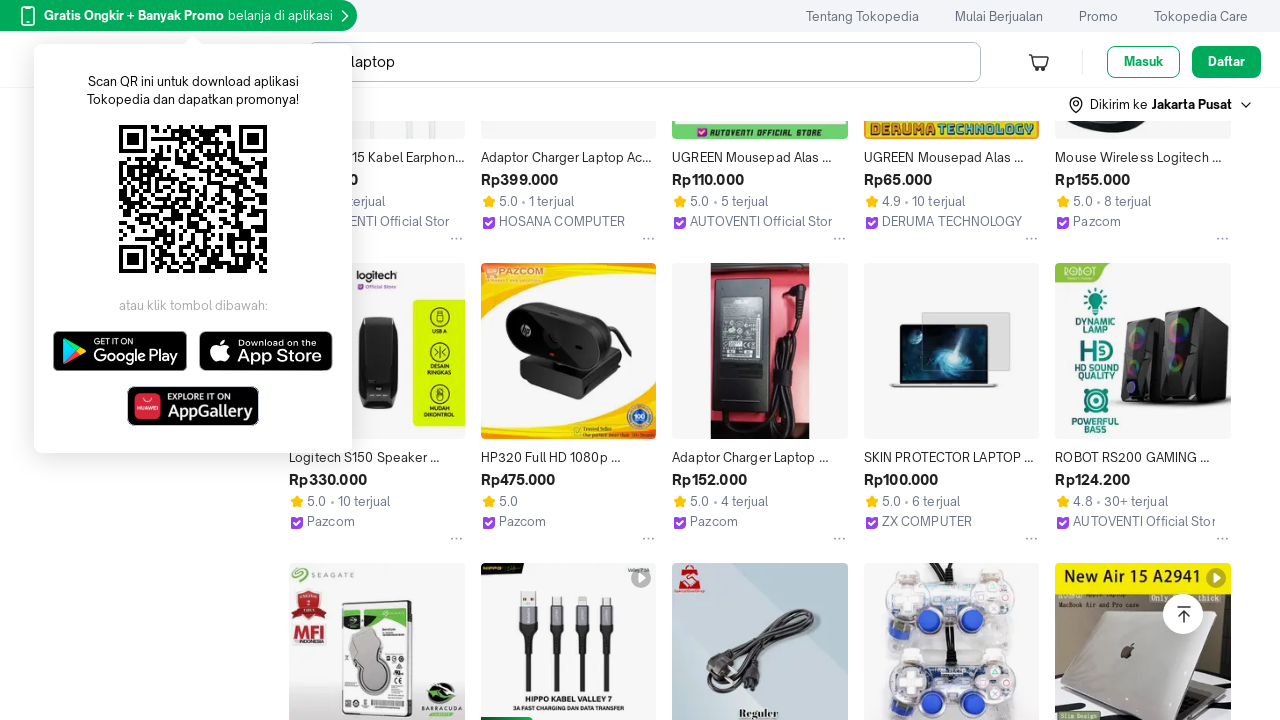

Waited 2 seconds after final scroll
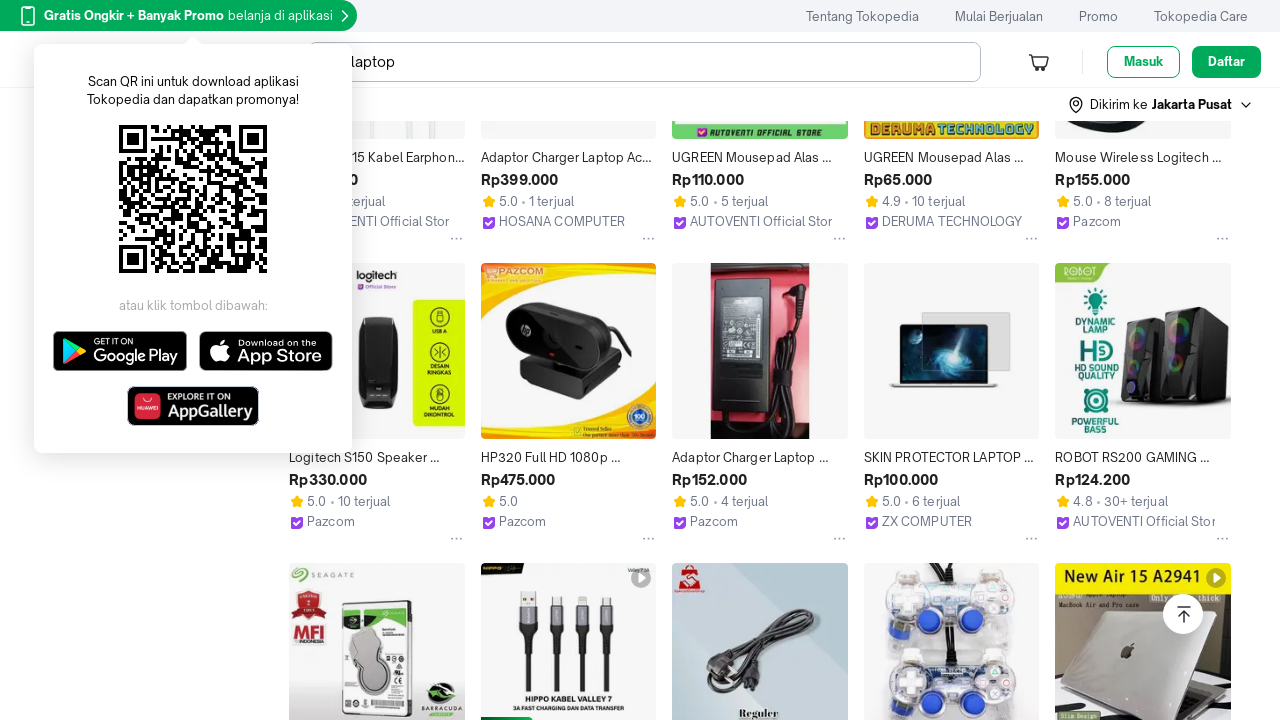

Product containers loaded and visible
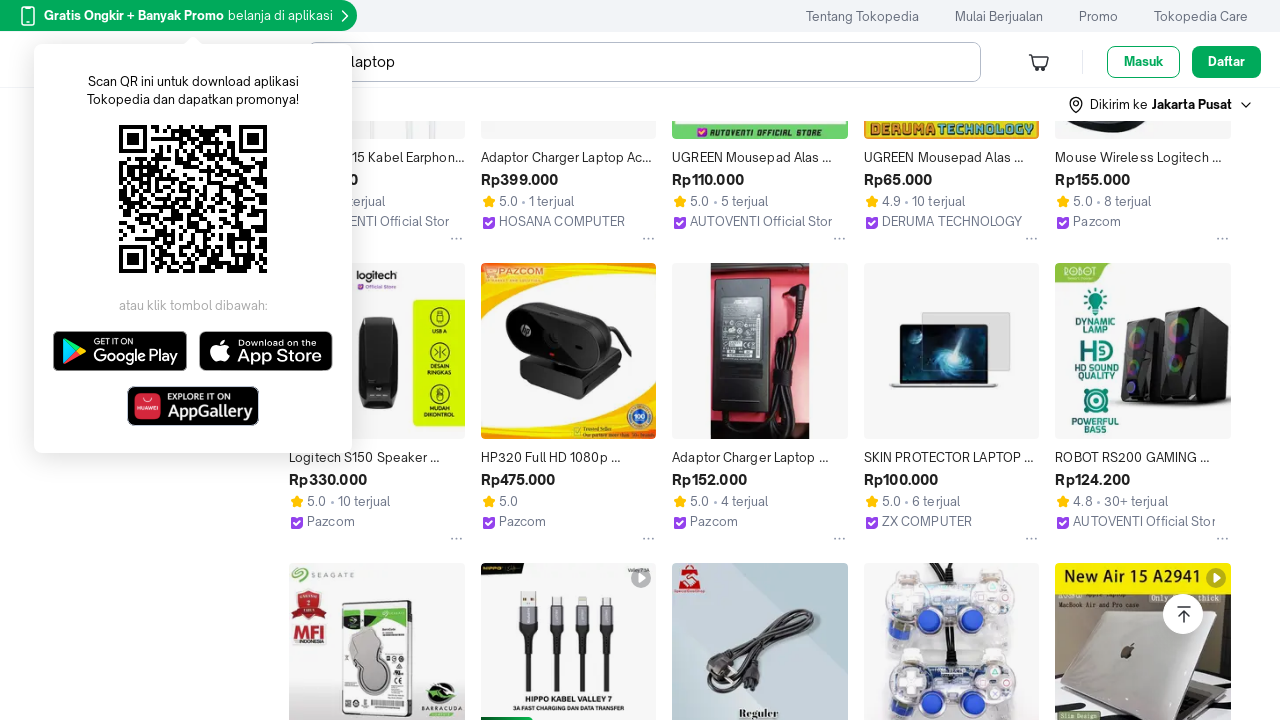

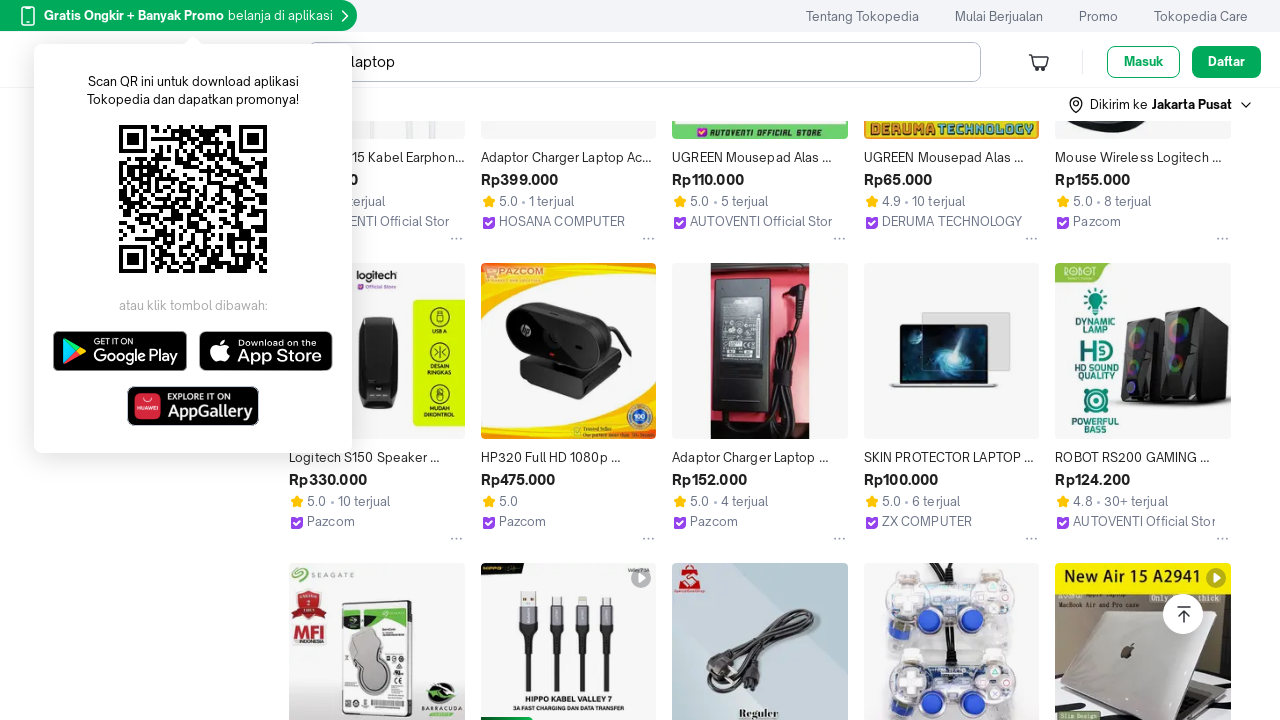